Tests the Text Box form with an invalid email missing the dot in domain to verify validation rejects it.

Starting URL: https://demoqa.com/

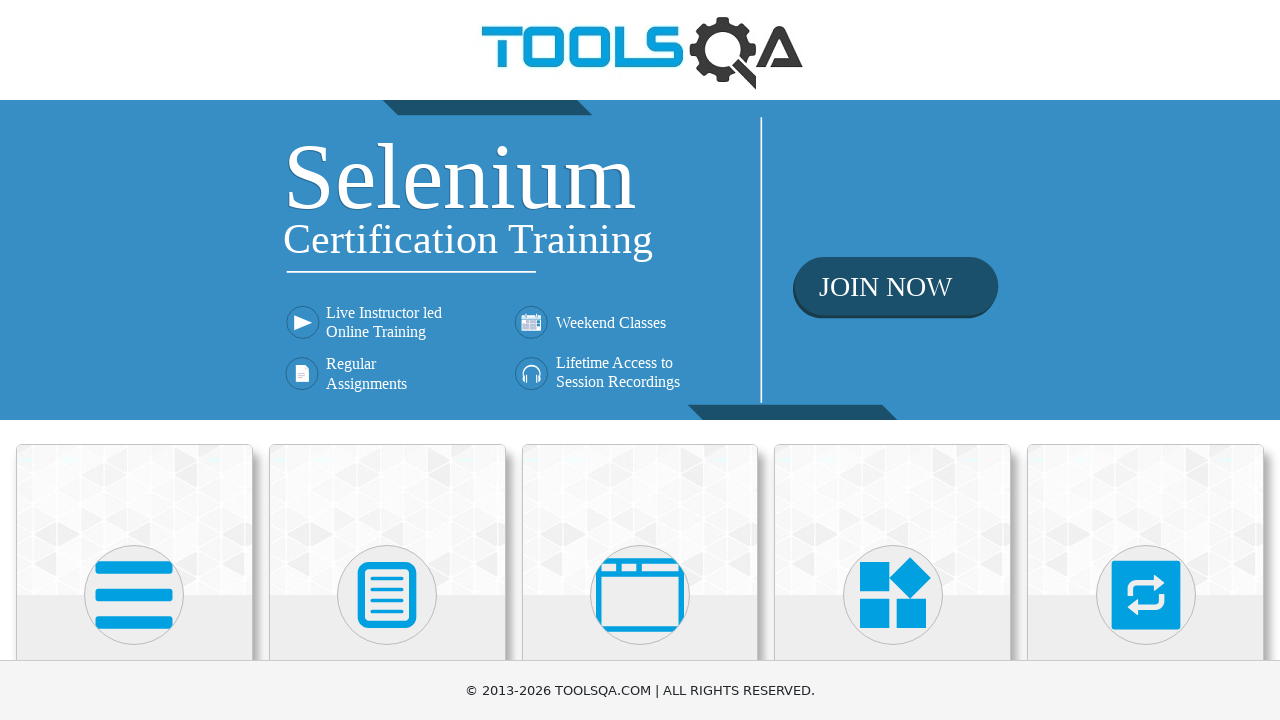

Clicked on Elements card to open the menu at (134, 360) on text=Elements
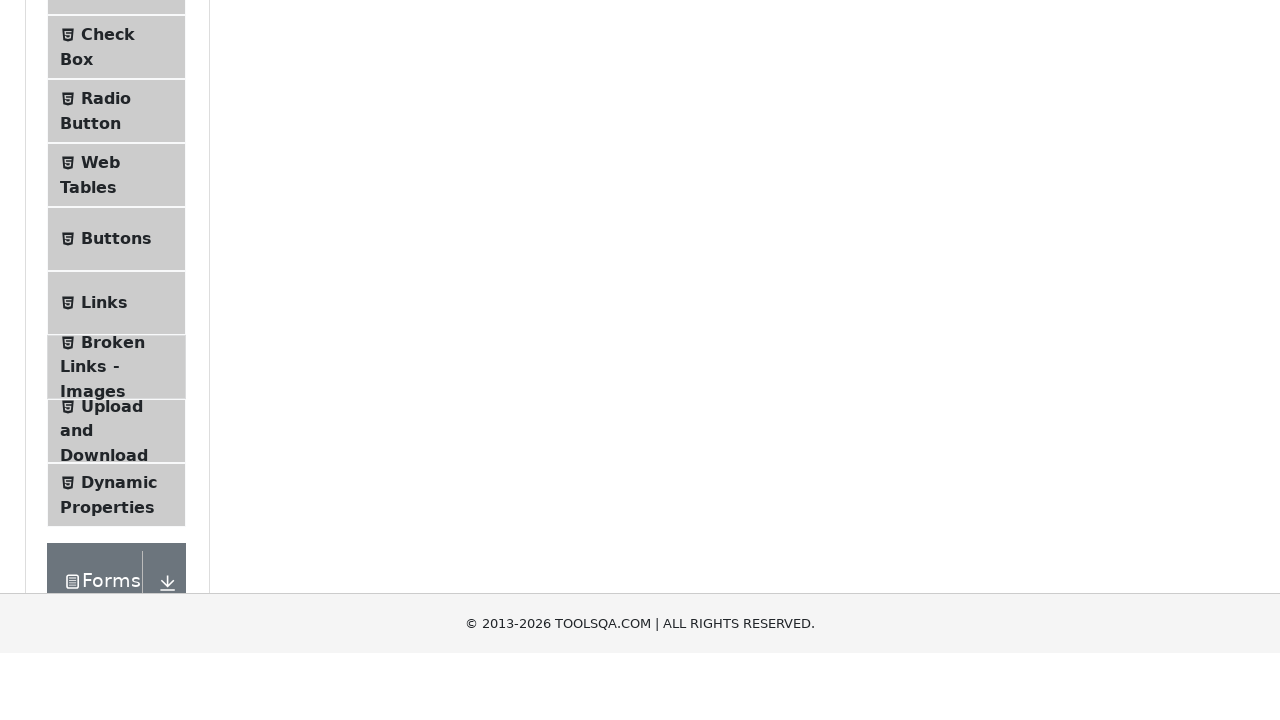

Clicked on Text Box menu item at (119, 261) on text=Text Box
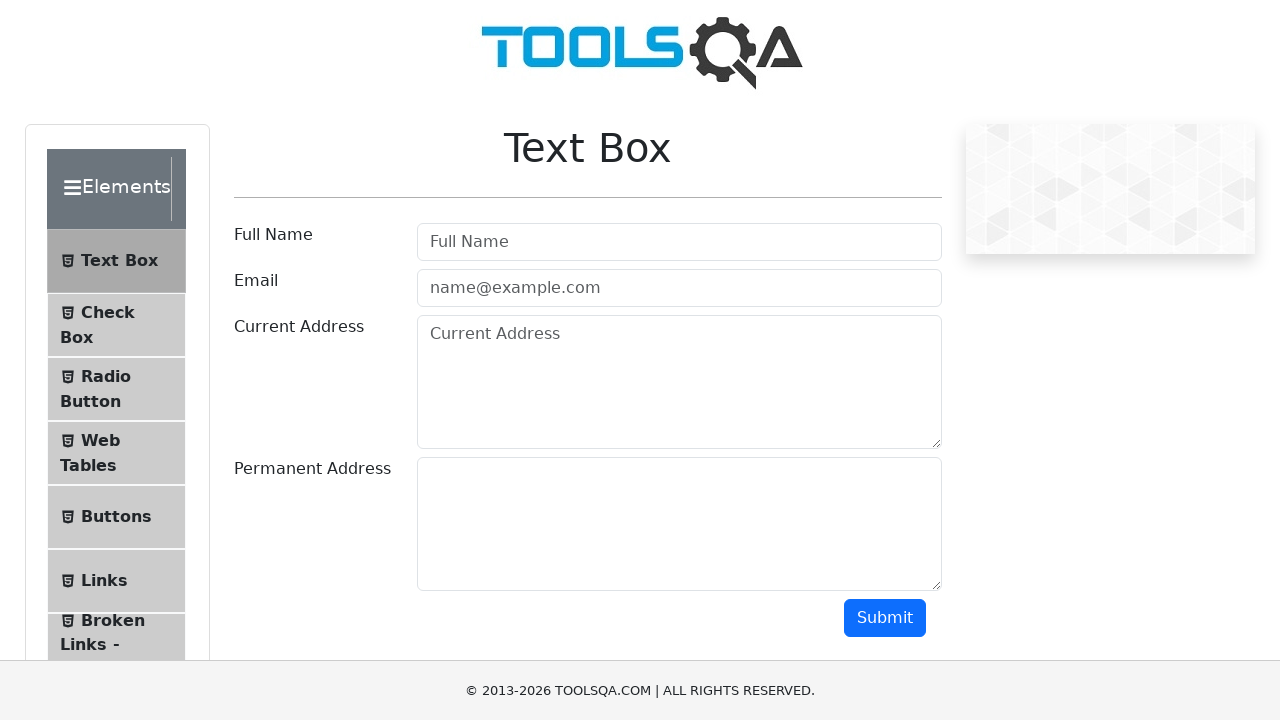

Filled Full Name field with 'David Miller' on #userName
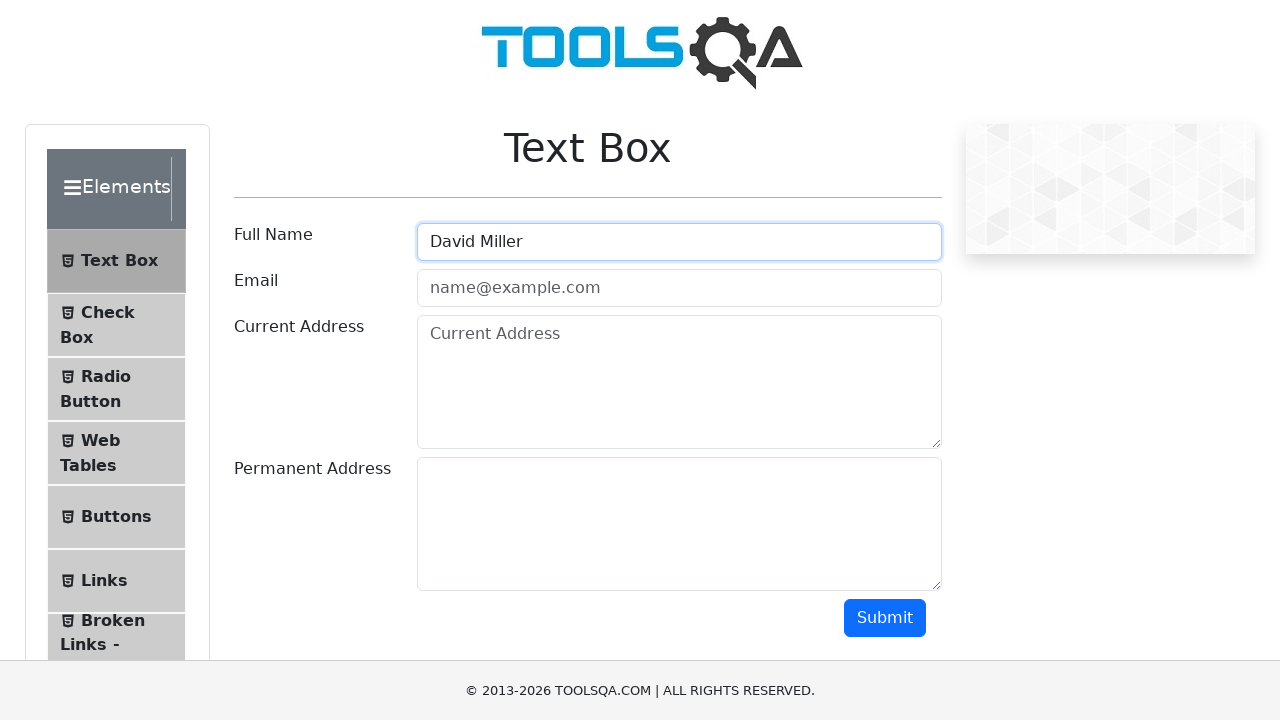

Filled Email field with invalid email 'testuser@gmailcom' (missing dot in domain) on #userEmail
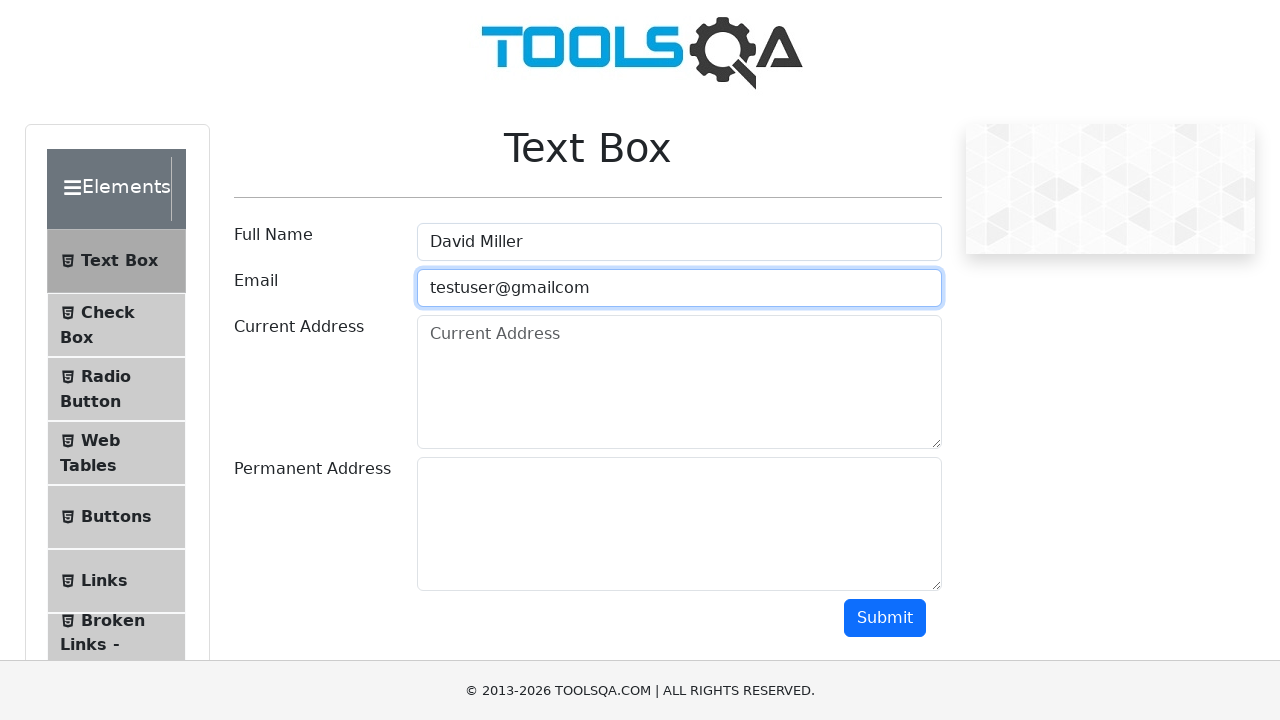

Filled Current Address field with '222 Elm Court, Denver, CO 80201' on #currentAddress
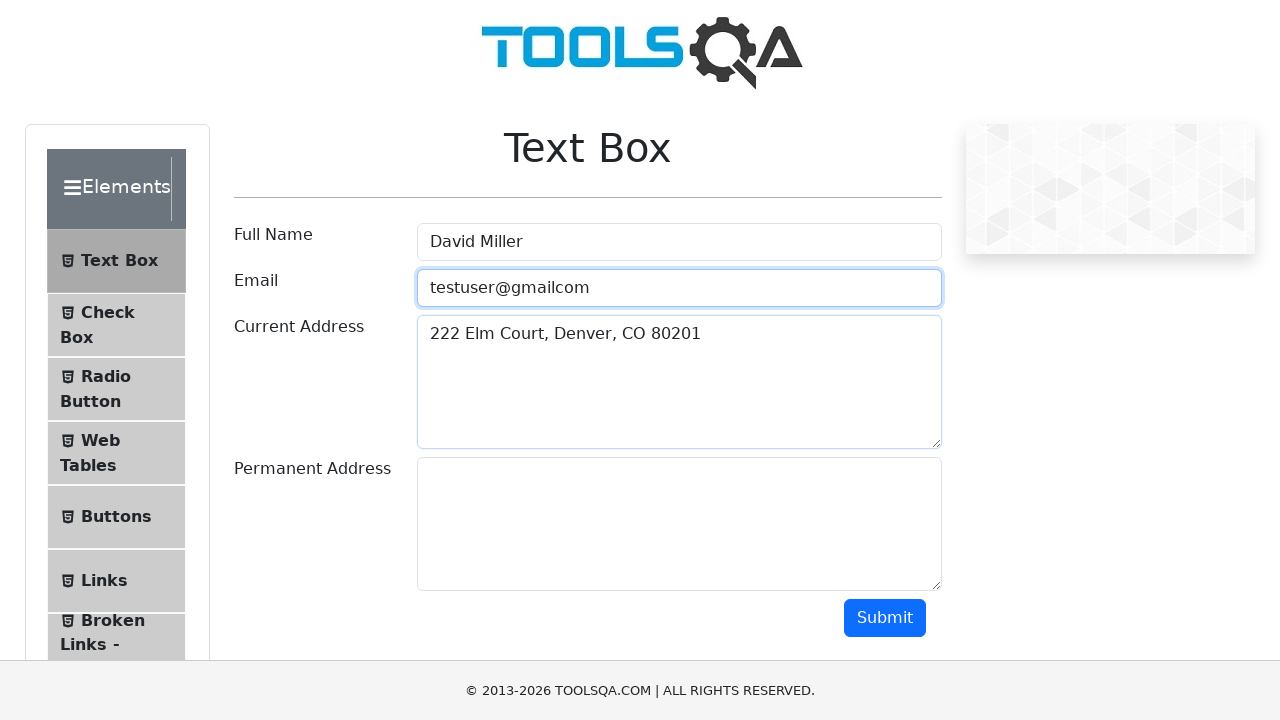

Filled Permanent Address field with '444 Walnut Way, Miami, FL 33101' on #permanentAddress
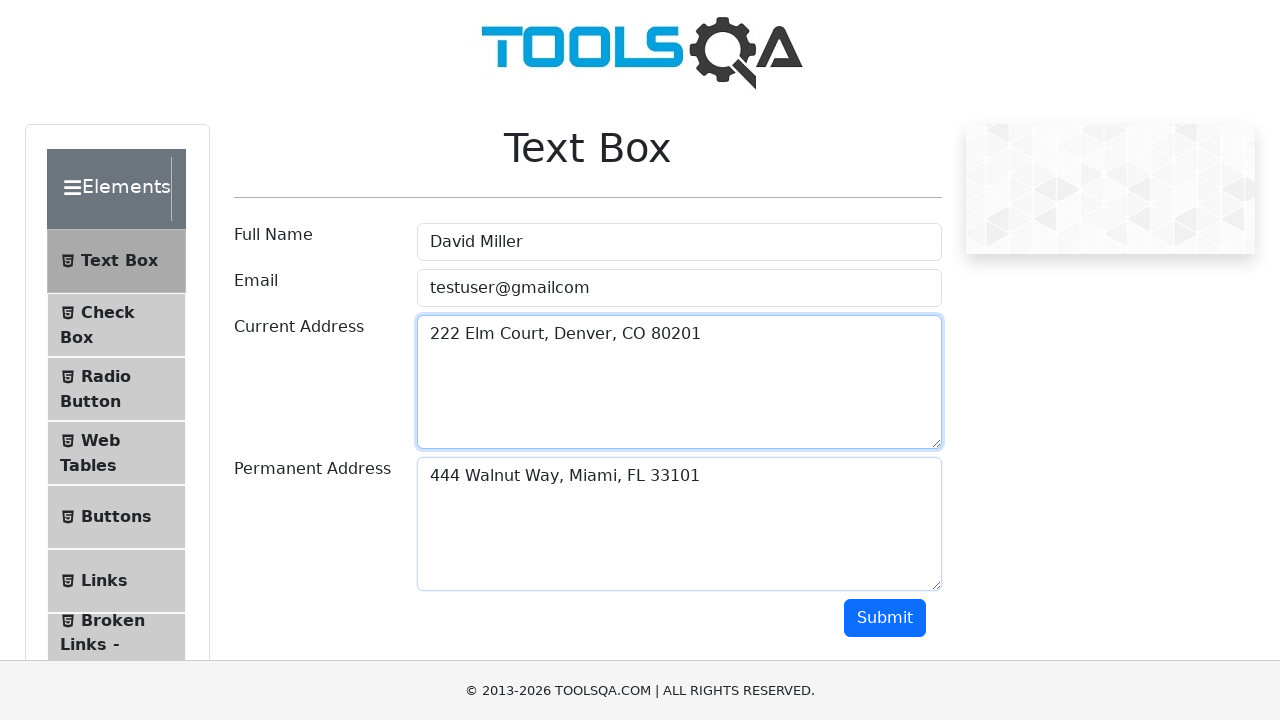

Clicked Submit button to verify validation rejects invalid email at (885, 618) on #submit
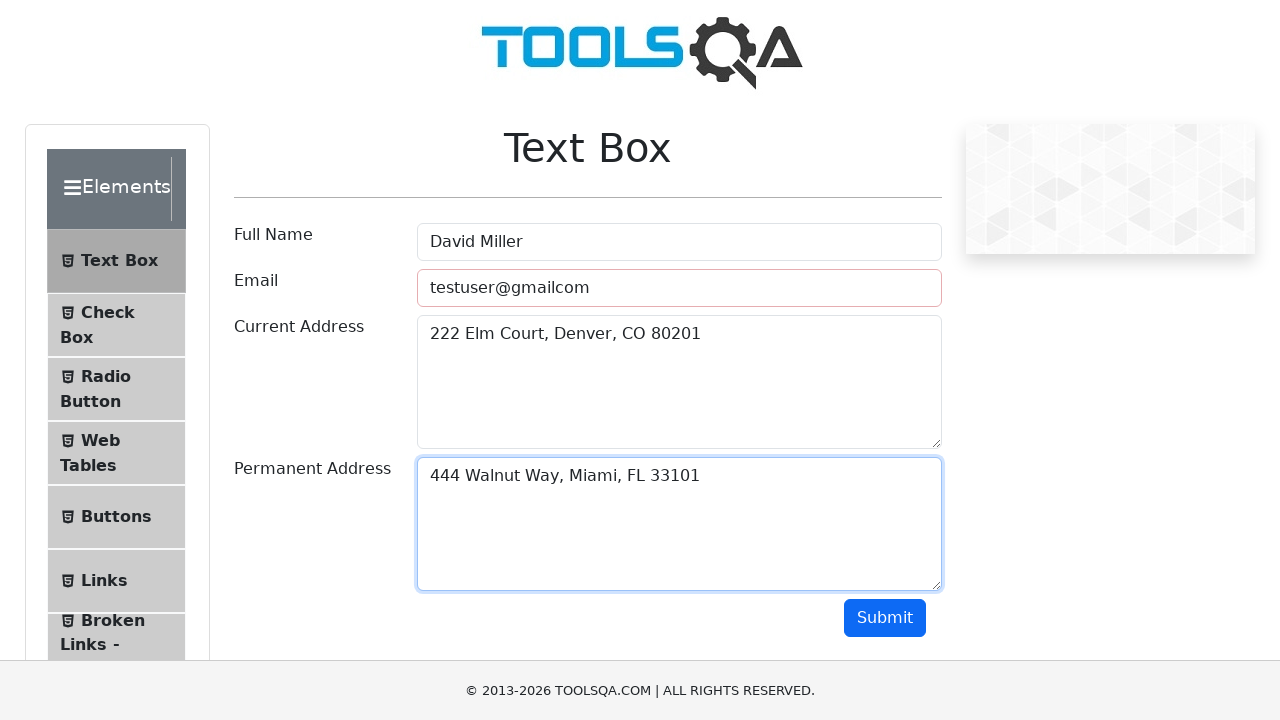

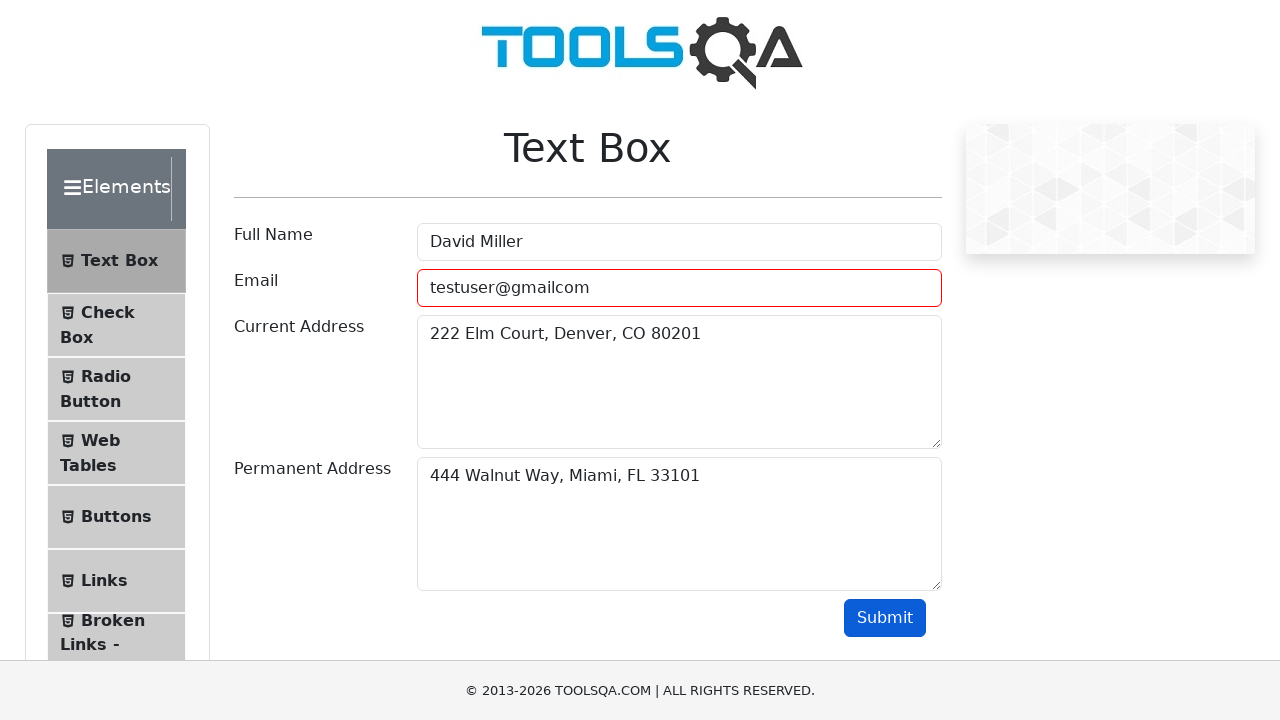